Tests the BlazeDemo flight booking flow by selecting departure and arrival cities, finding flights, selecting a flight, and completing the purchase form with passenger and payment details.

Starting URL: https://blazedemo.com/

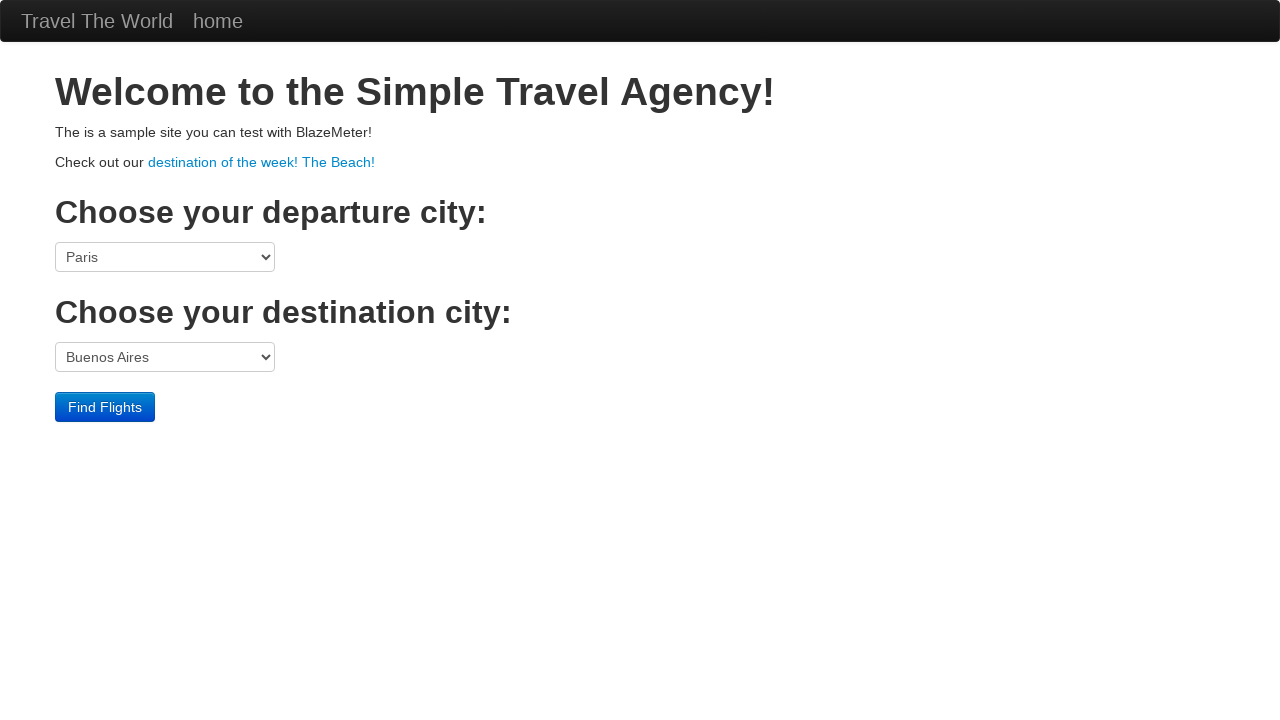

Selected Boston as departure city on select[name='fromPort']
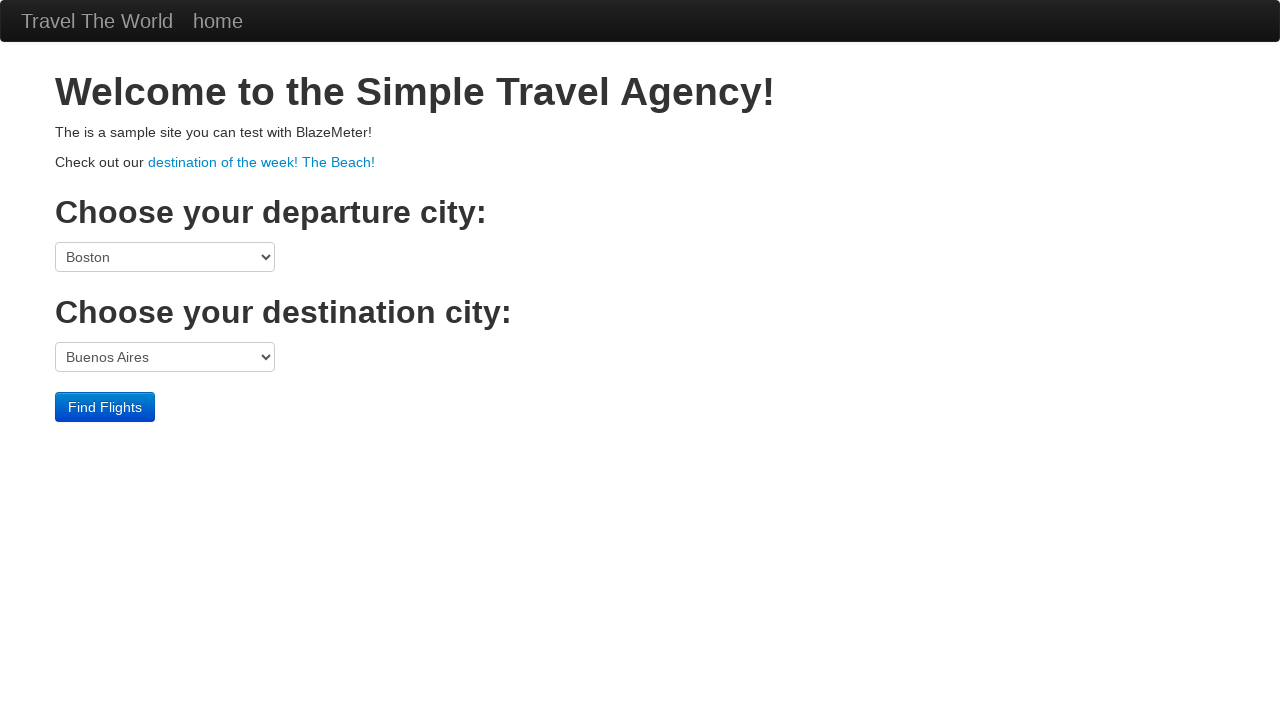

Selected Rome as arrival city on select[name='toPort']
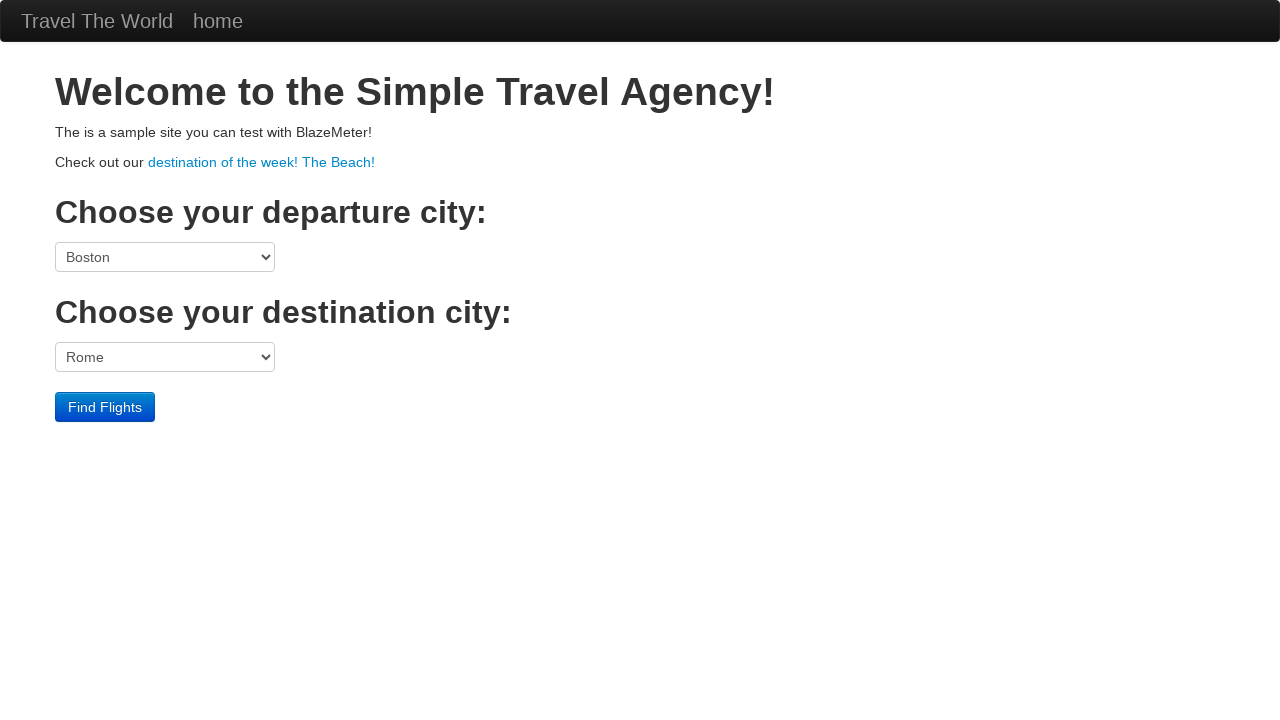

Clicked Find Flights button at (105, 407) on input[type='submit']
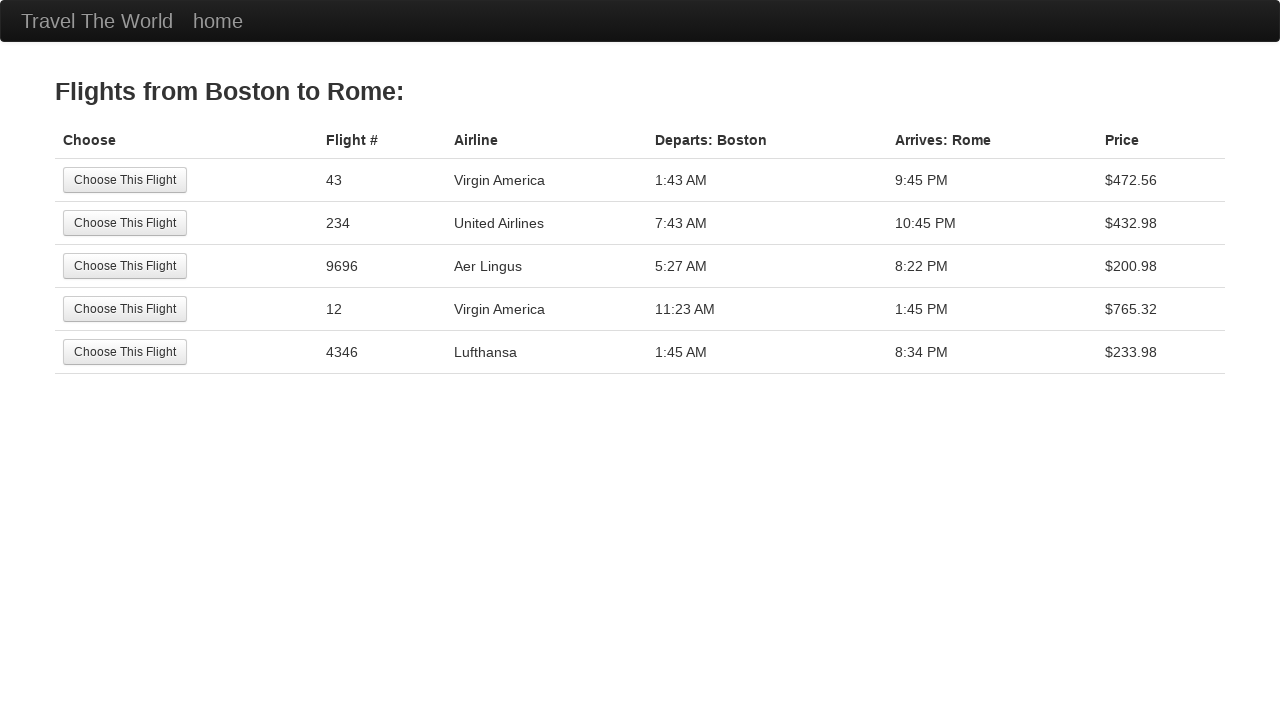

Flight list loaded
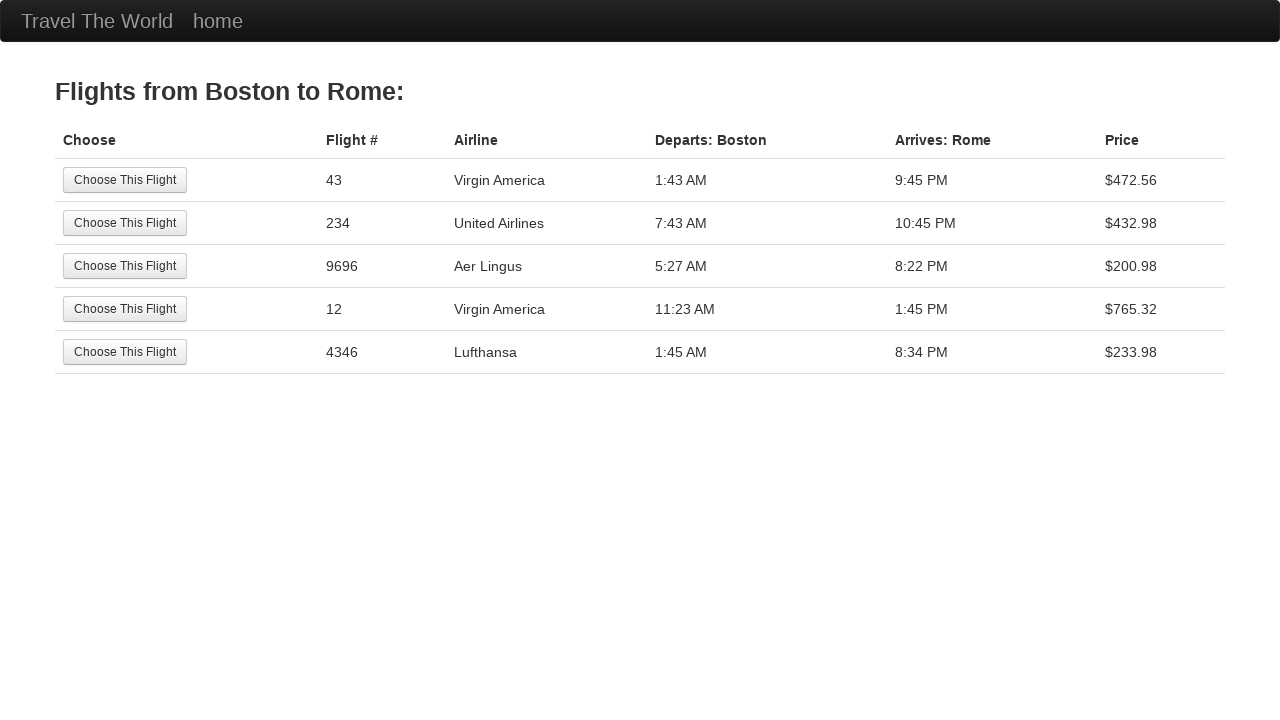

Selected second flight from the list at (125, 223) on tbody tr:nth-child(2) input[type='submit']
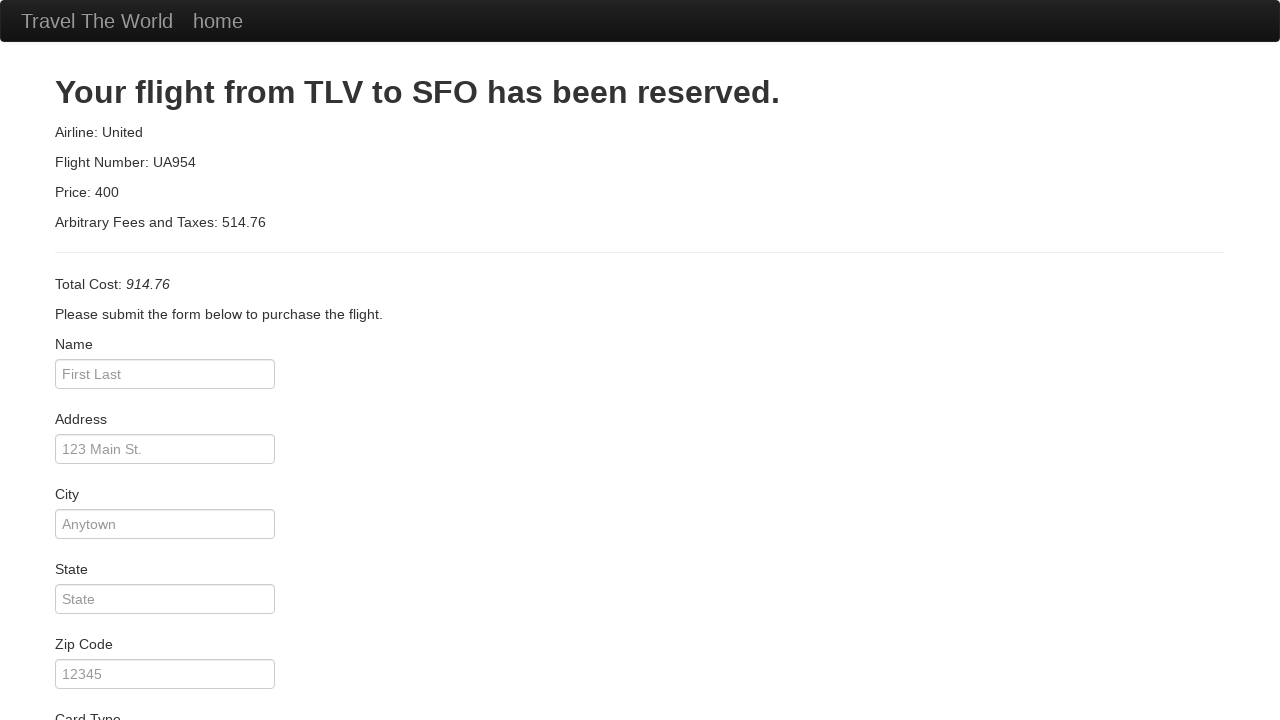

Filled passenger name as 'Euphemia' on #inputName
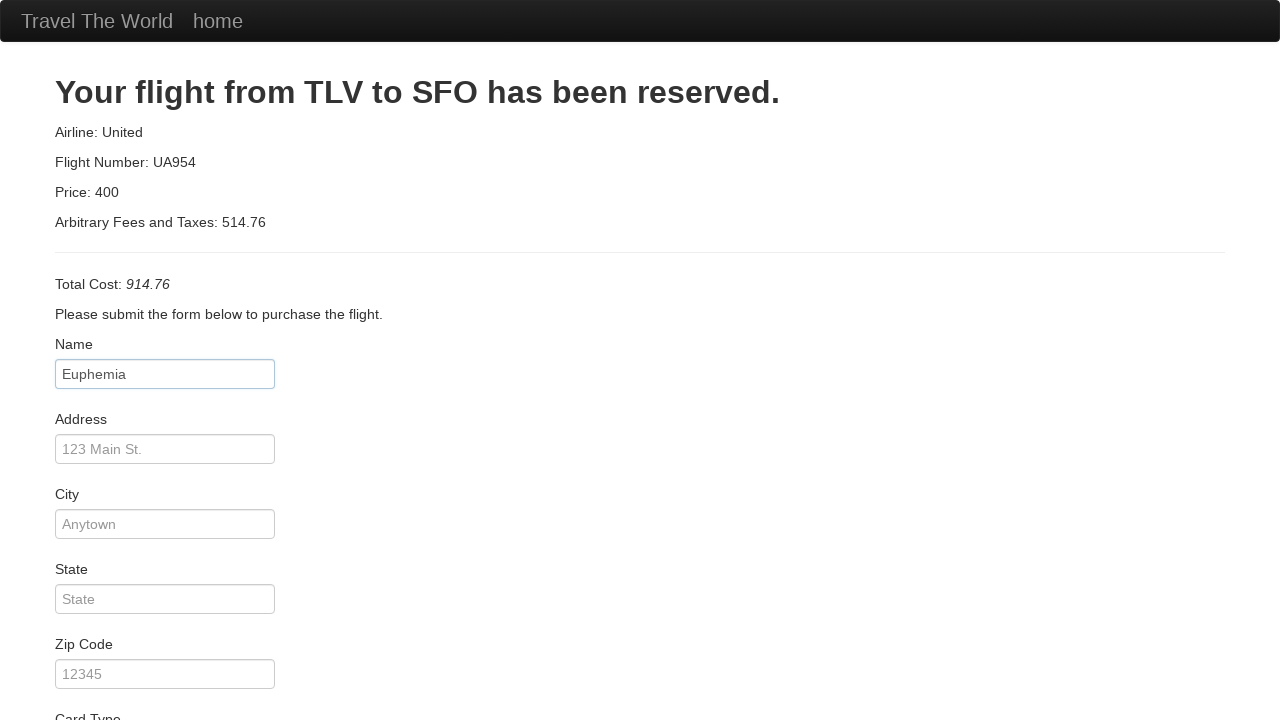

Filled address as '1234, boston city' on #address
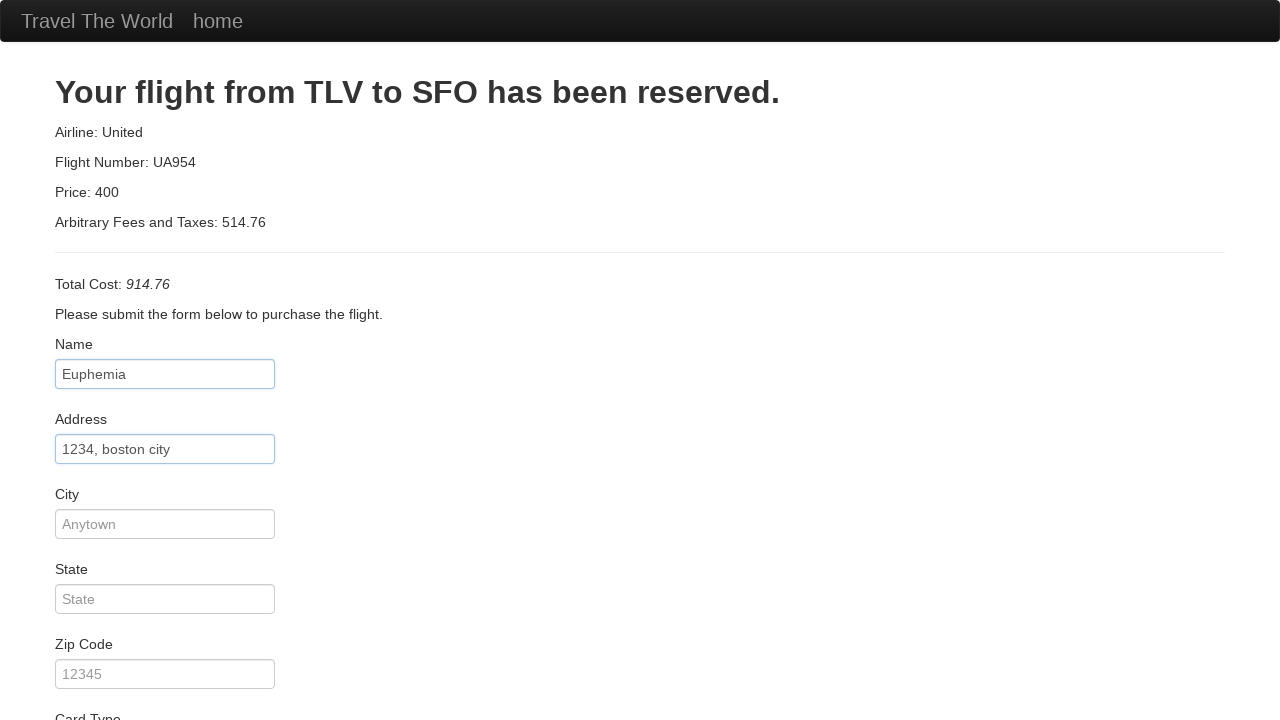

Filled city as 'Boston city' on #city
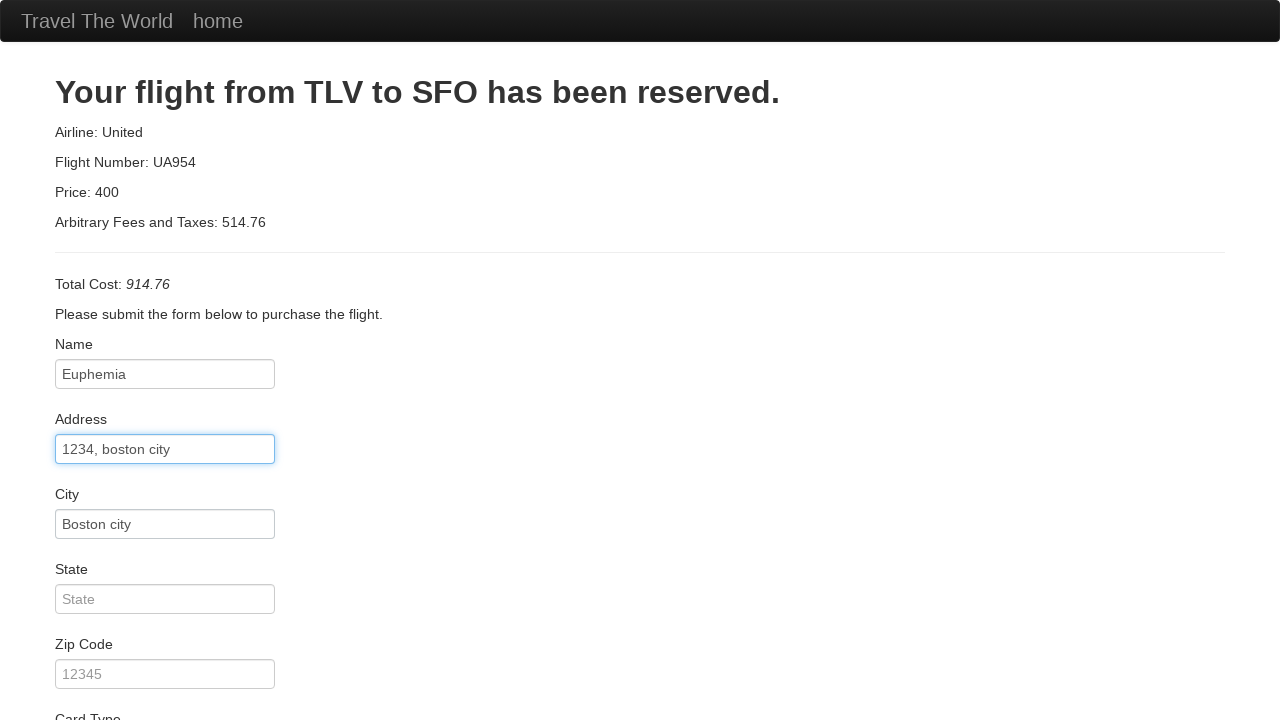

Filled state as 'United States' on #state
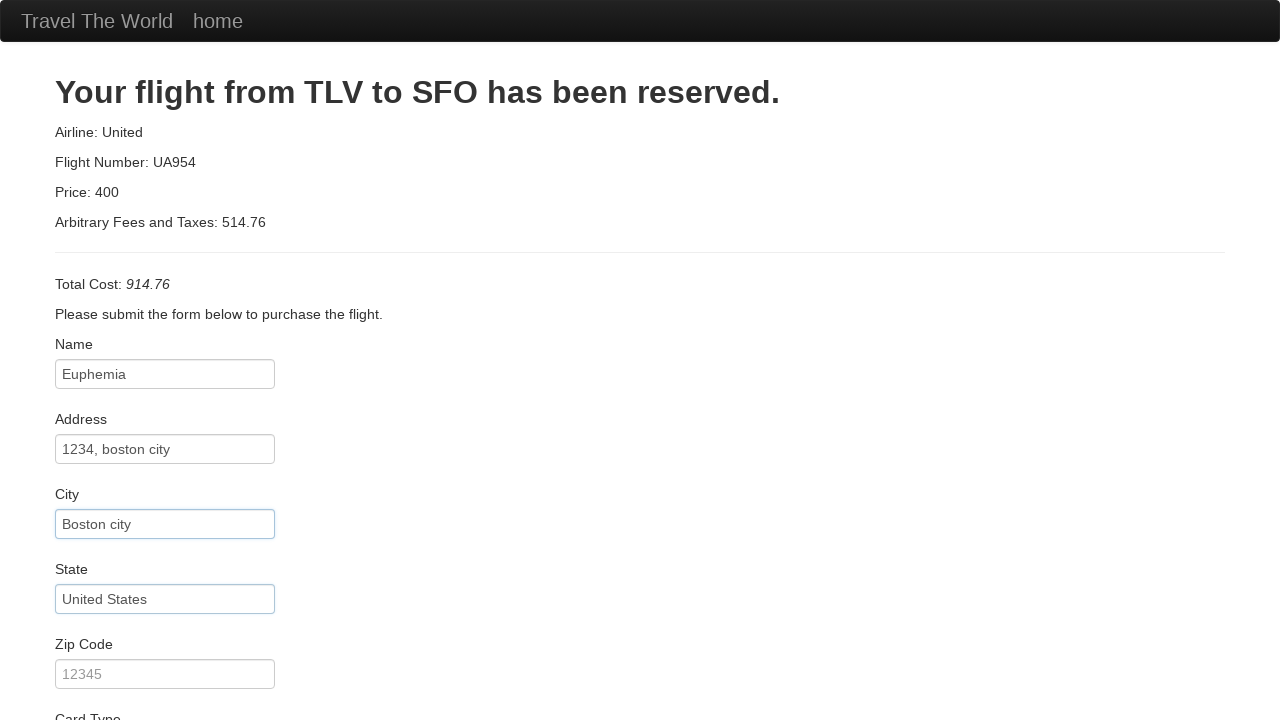

Filled zip code as '34566' on #zipCode
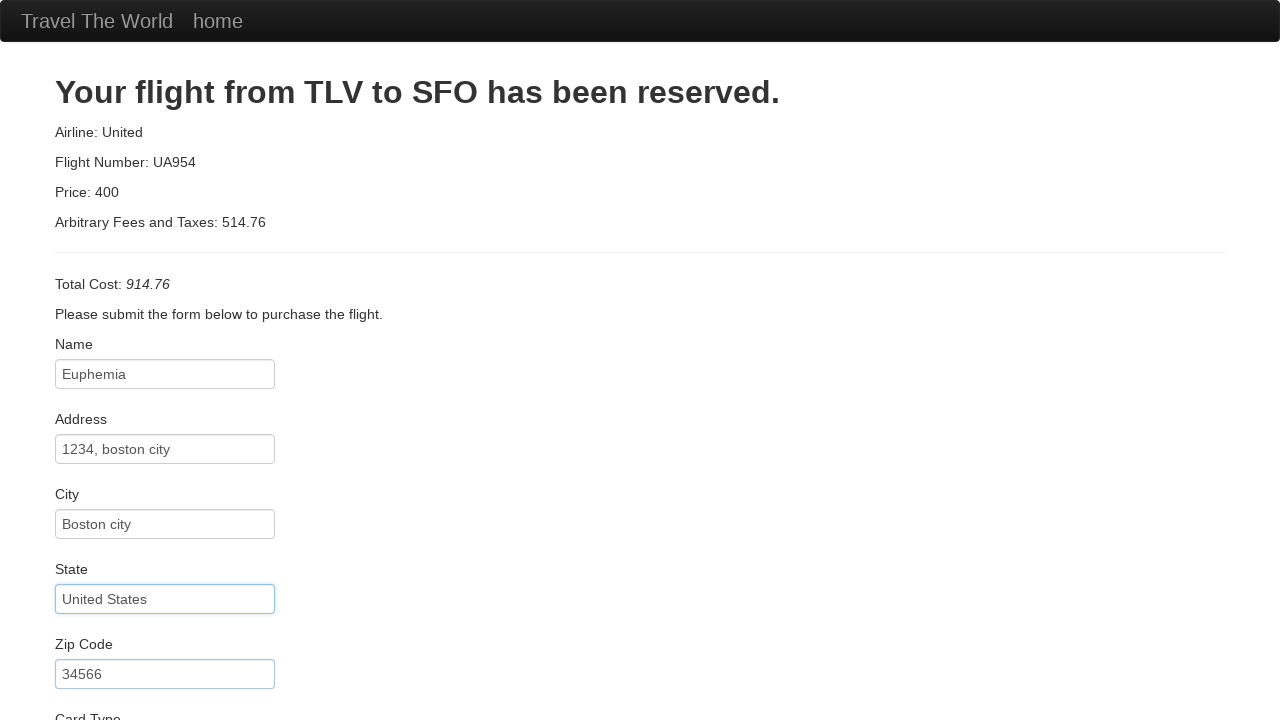

Selected card type on #cardType
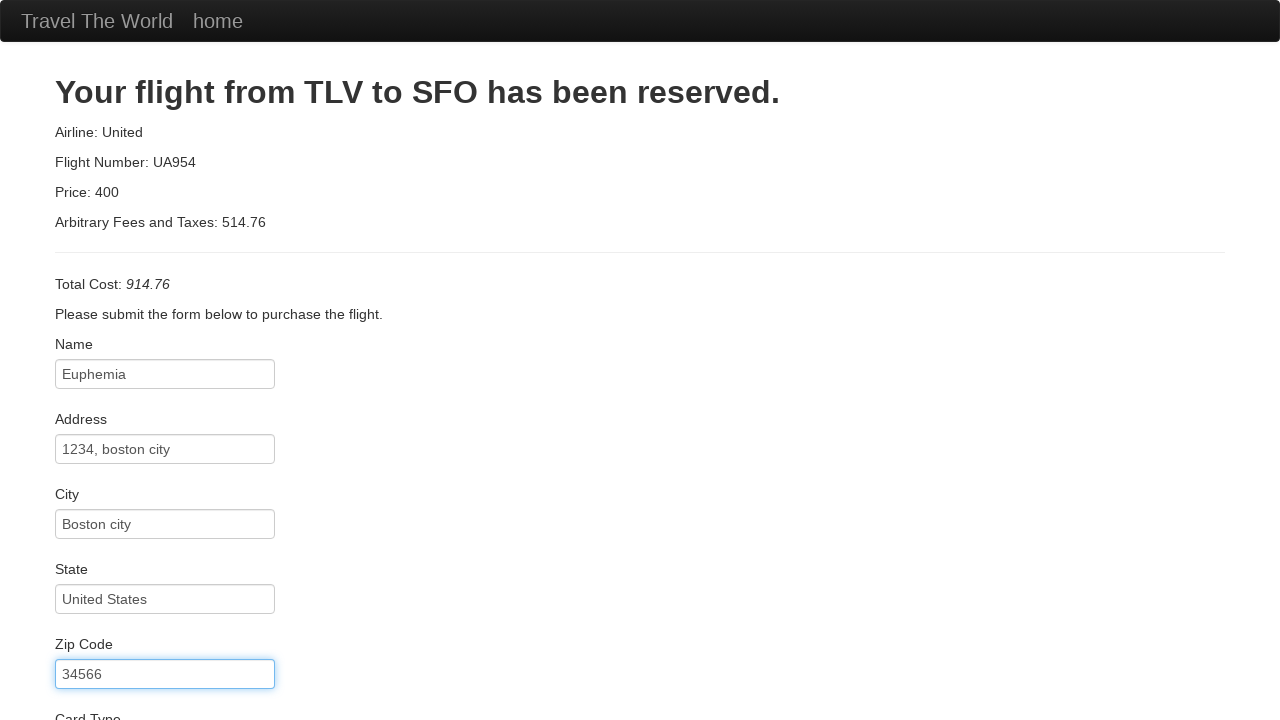

Filled credit card number on #creditCardNumber
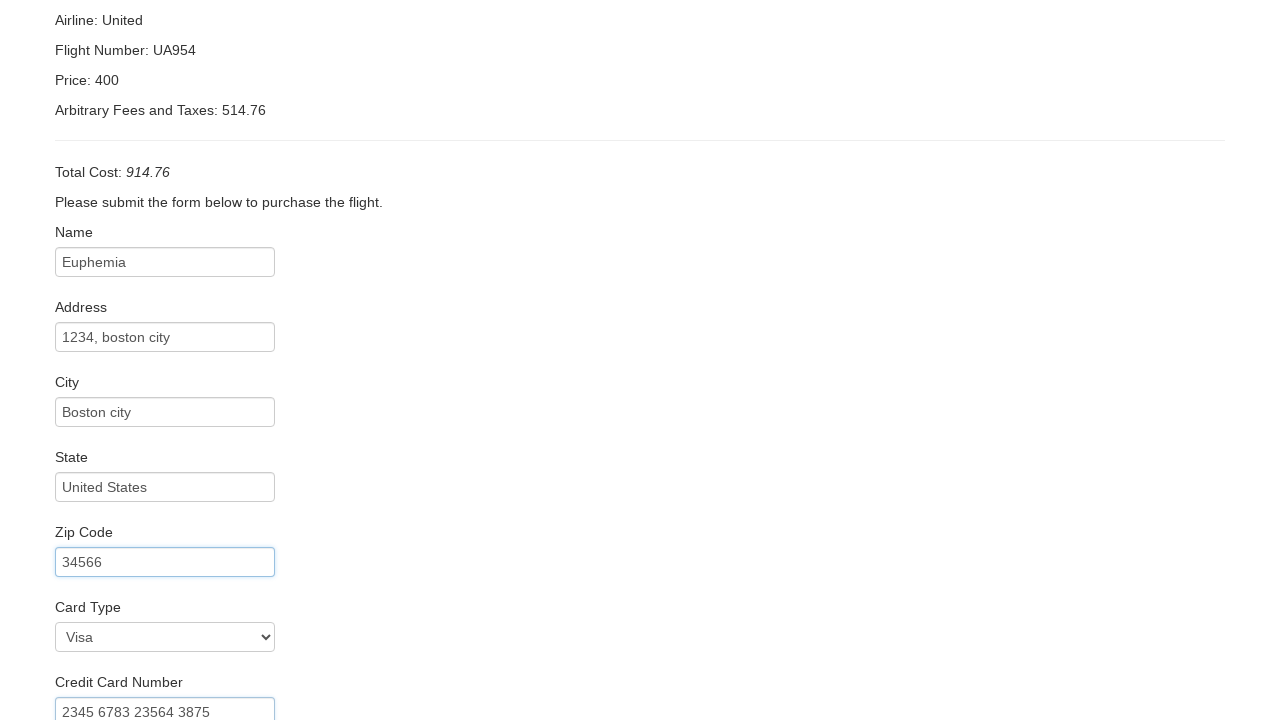

Filled credit card month as '11' on #creditCardMonth
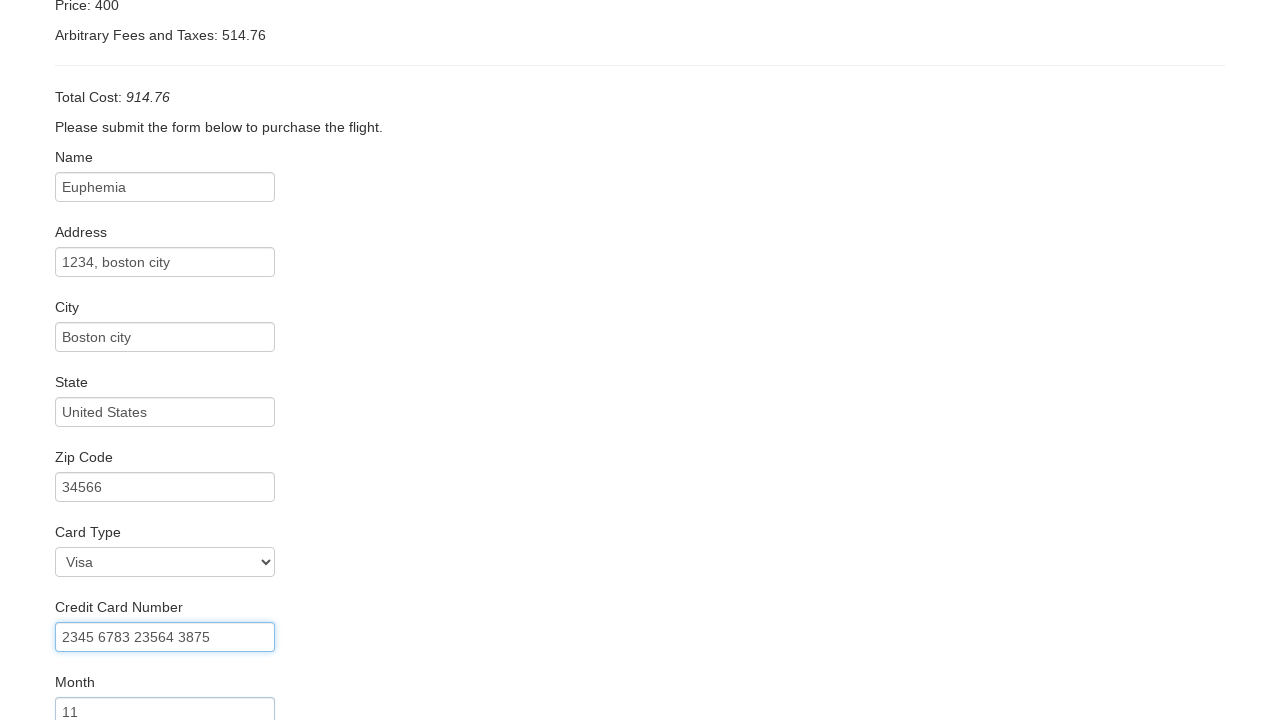

Filled credit card year as '2024' on #creditCardYear
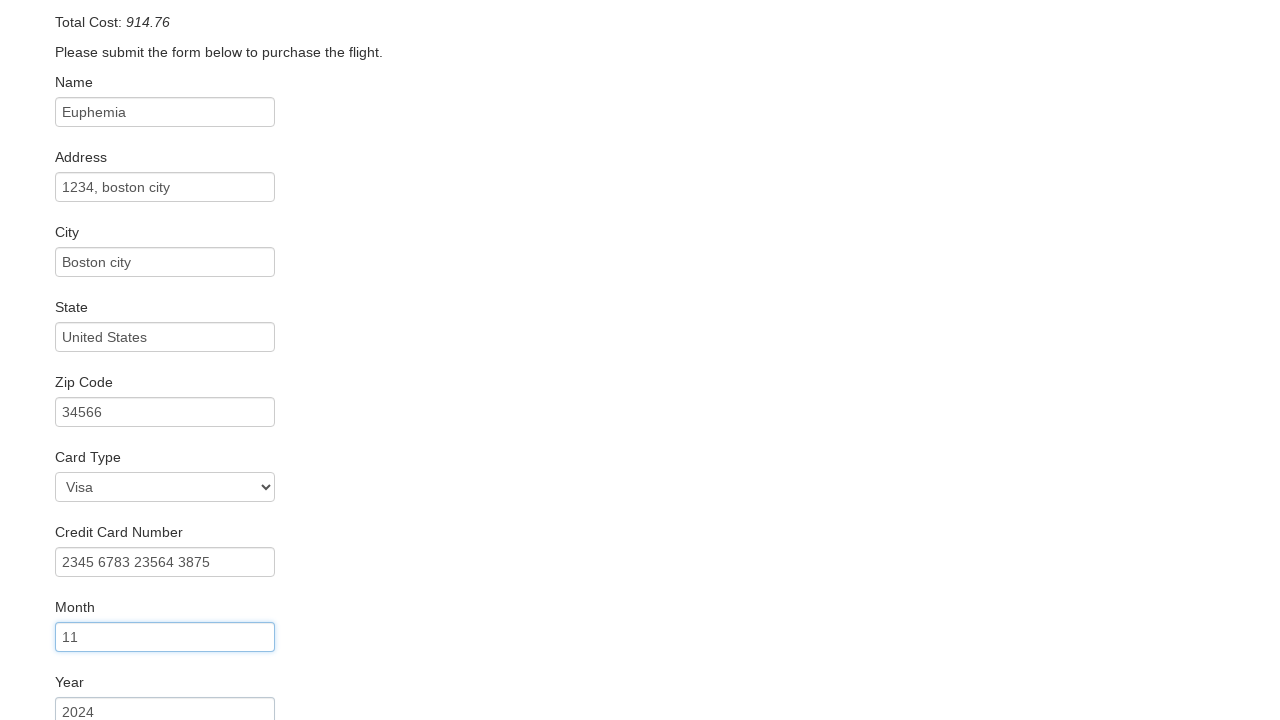

Filled name on card as 'Euphemia Uche' on #nameOnCard
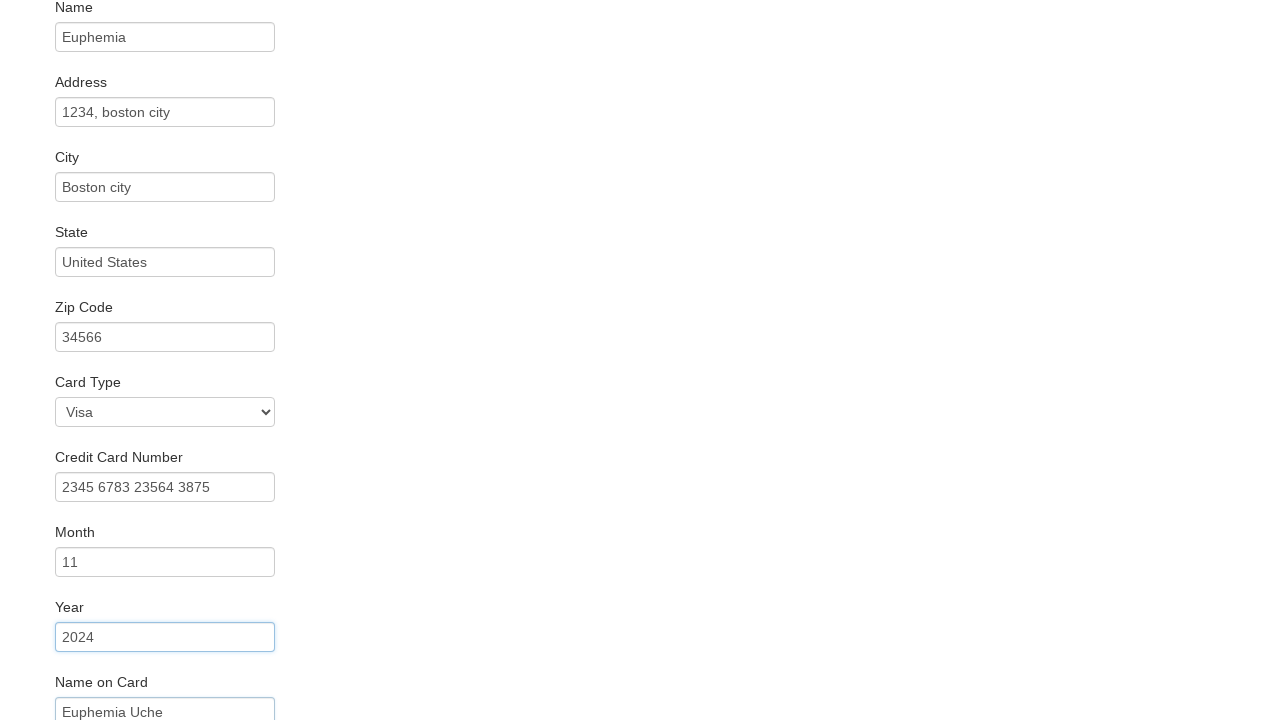

Checked 'Remember Me' checkbox at (62, 656) on #rememberMe
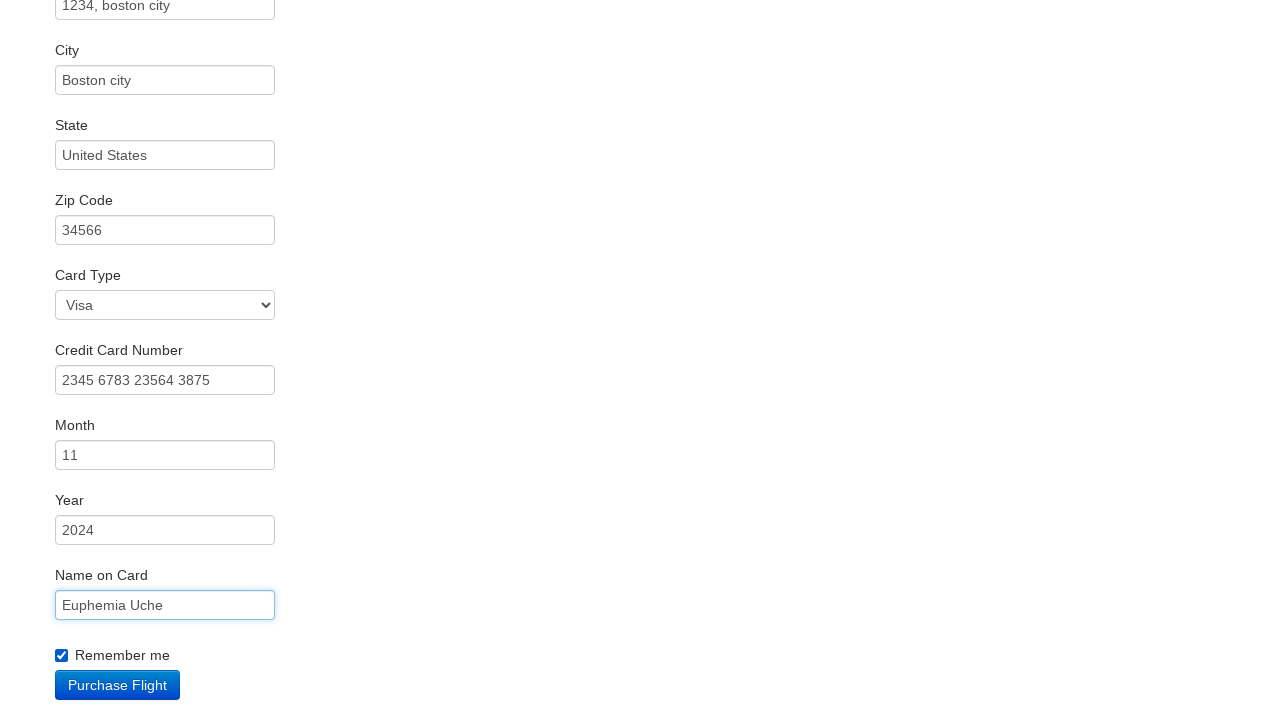

Clicked Purchase Flight button to complete booking at (118, 685) on input[type='submit']
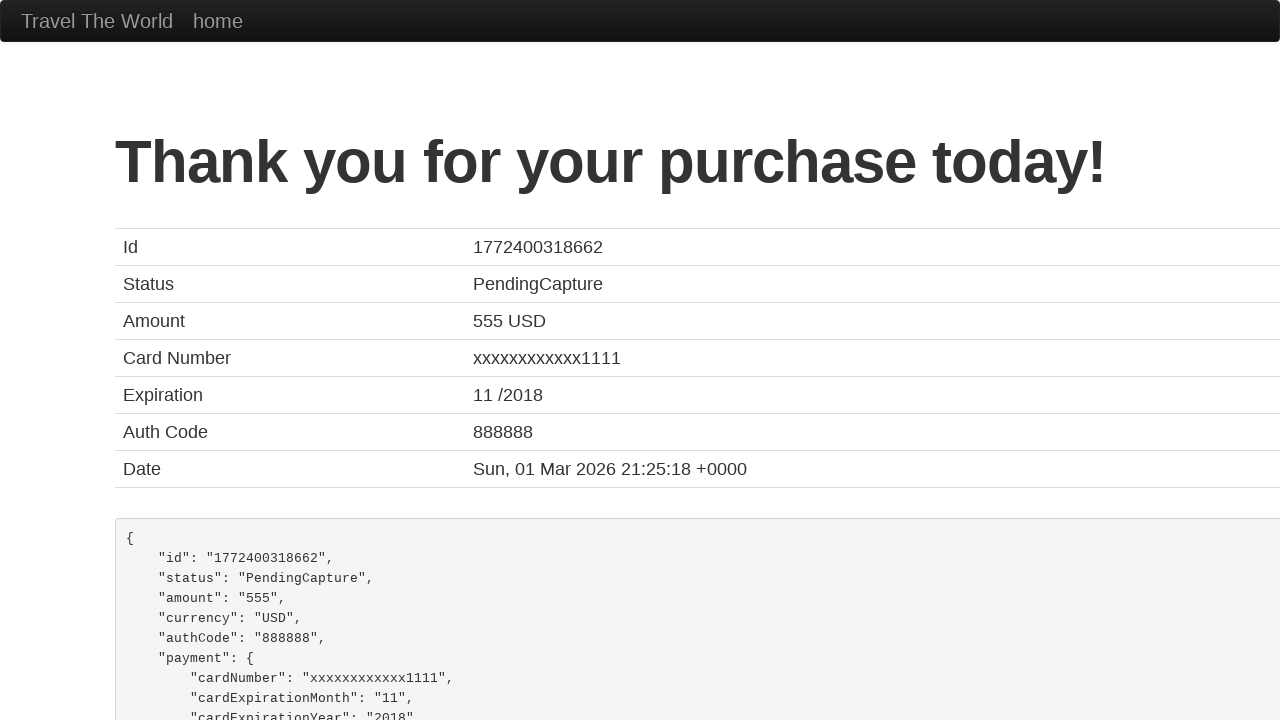

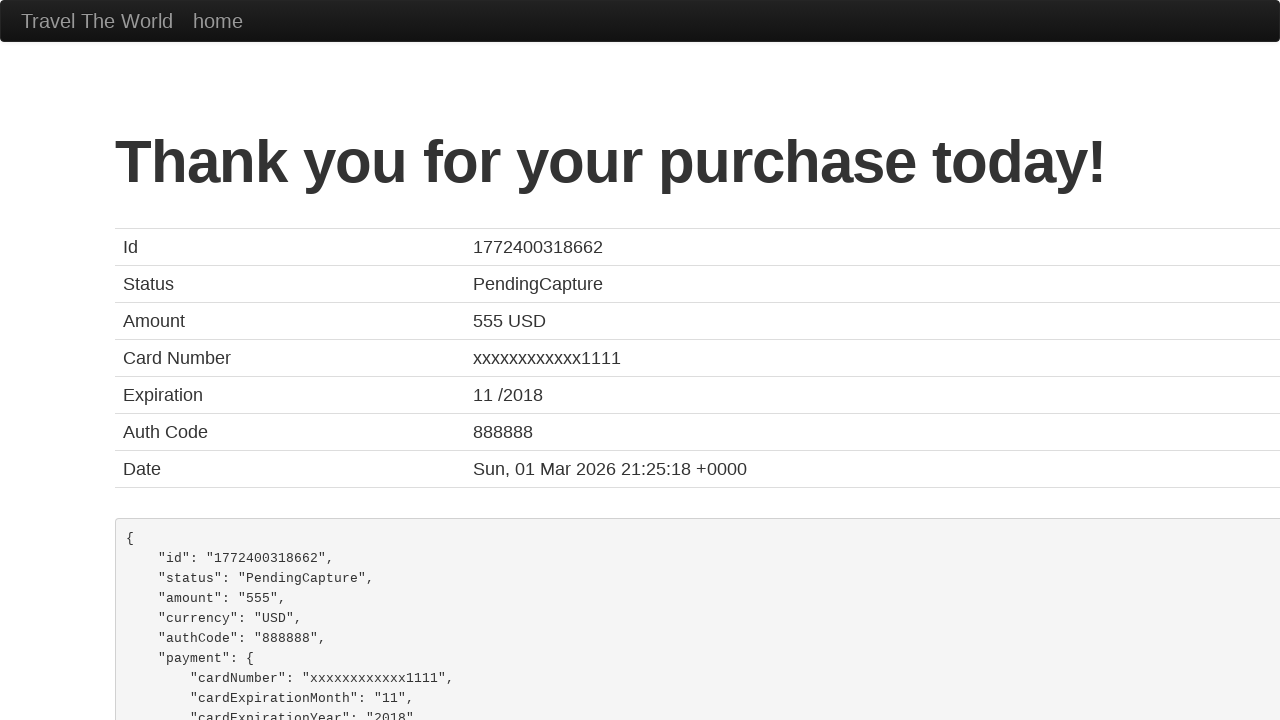